Tests prompt alert functionality by clicking a button to trigger a prompt, entering text into it, and accepting

Starting URL: https://training-support.net/webelements/alerts

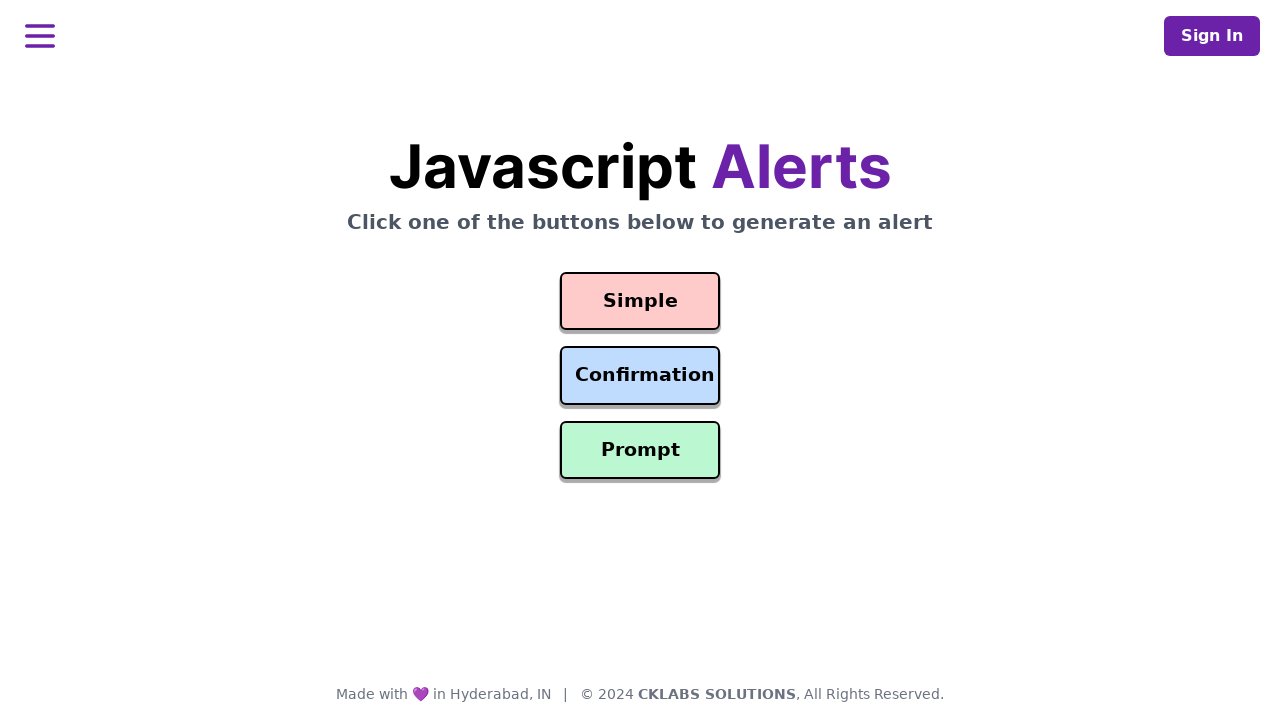

Set up dialog handler to accept prompt with 'Awesome!' text
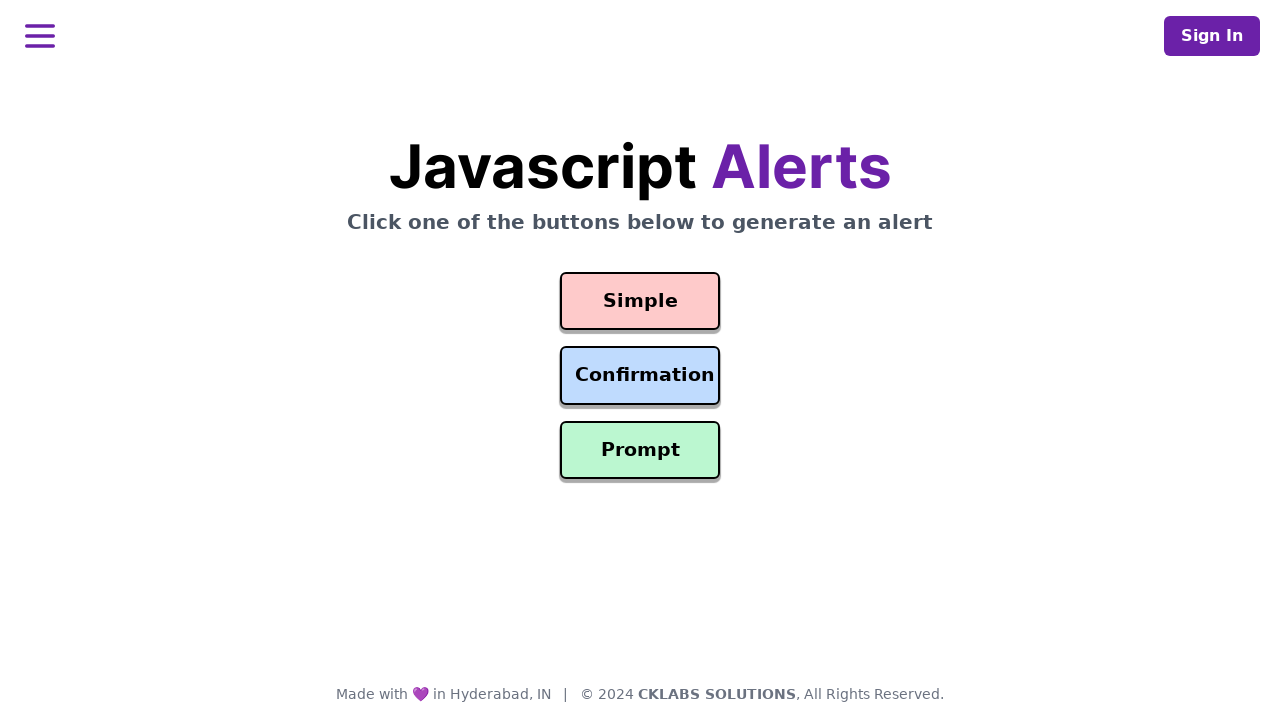

Clicked prompt button to trigger prompt alert at (640, 450) on #prompt
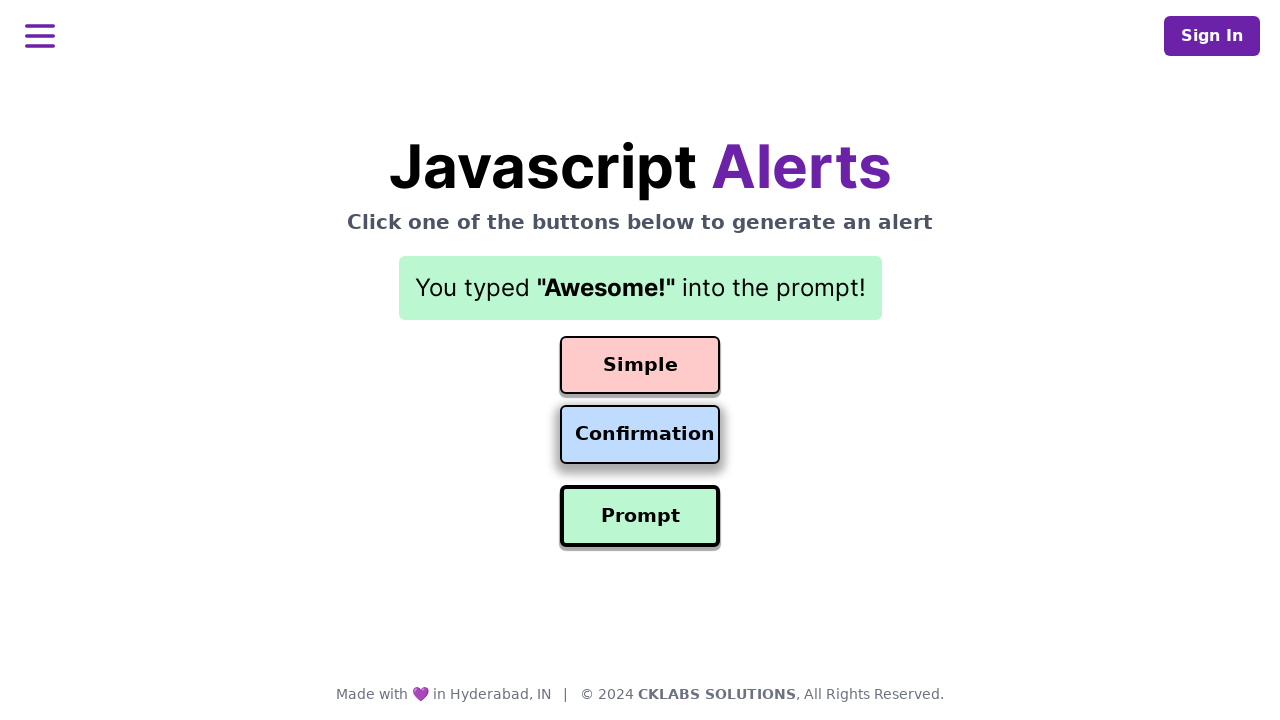

Waited for prompt alert to be processed and accepted
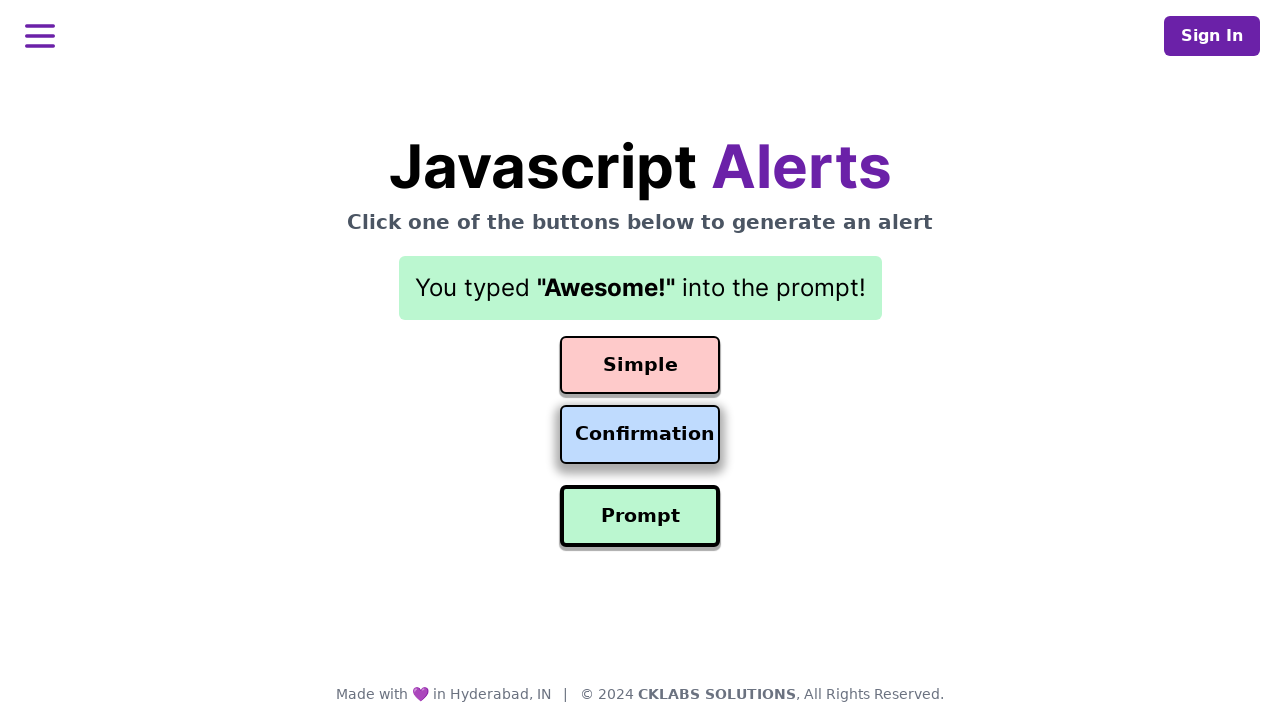

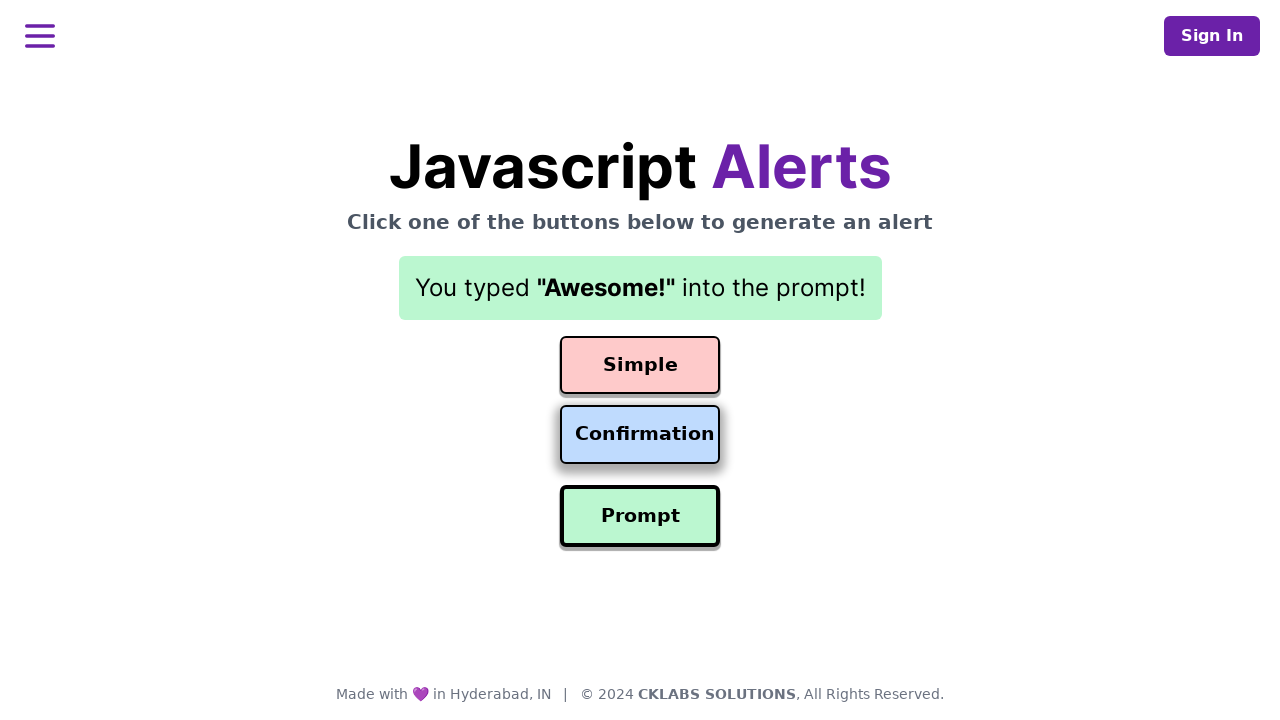